Tests multiple window handling by clicking a link that opens a new window, then switching to the new window and verifying its title.

Starting URL: https://practice.cydeo.com/windows

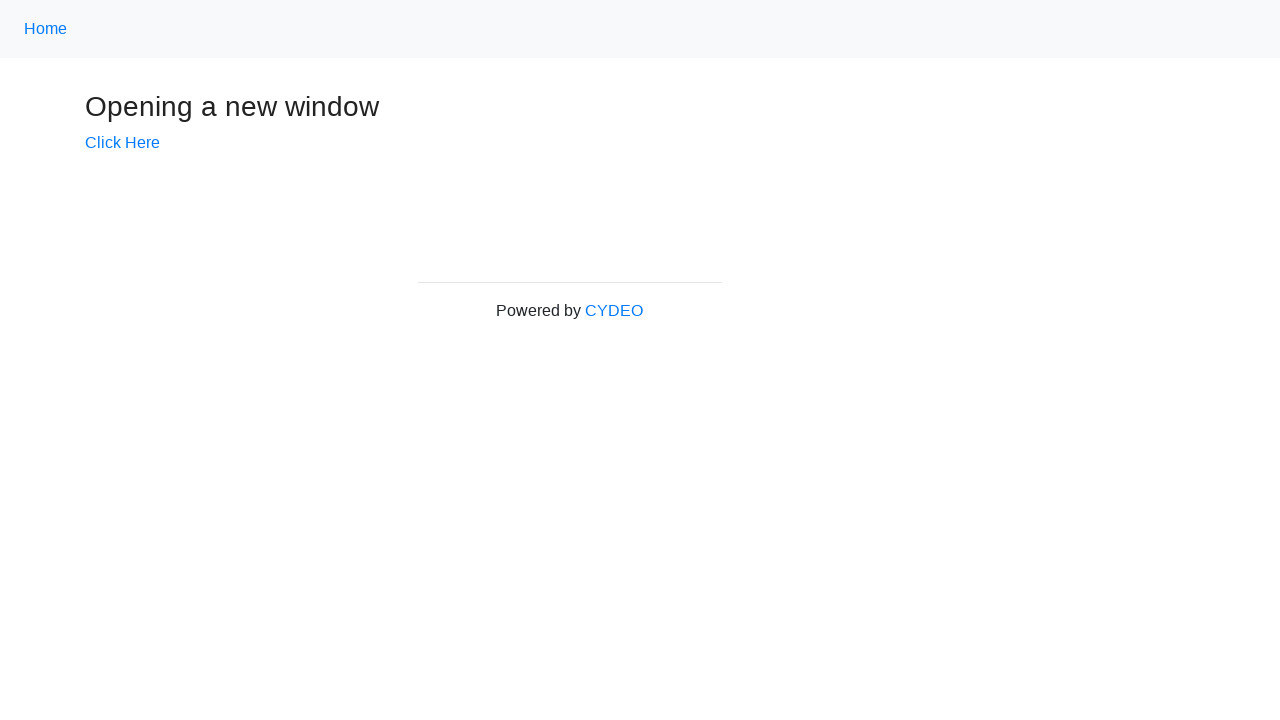

Verified initial page title is 'Windows'
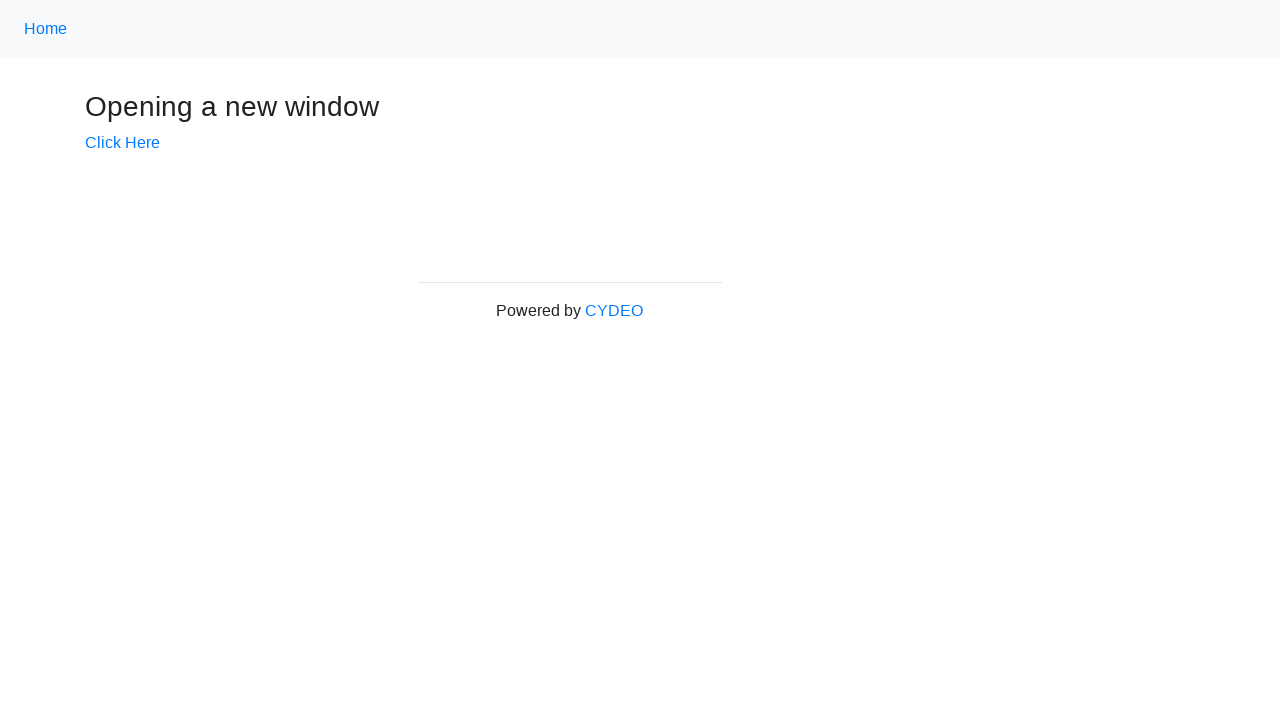

Stored main page reference
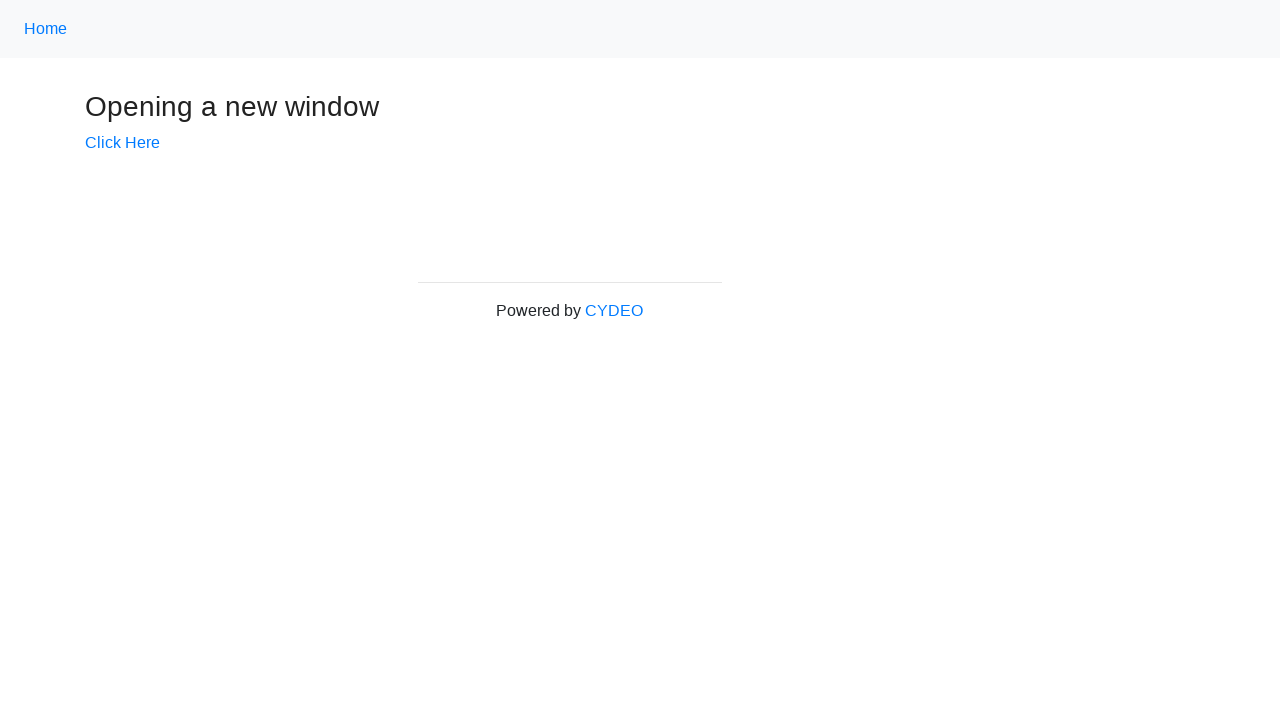

Clicked 'Click Here' link to open new window at (122, 143) on text=Click Here
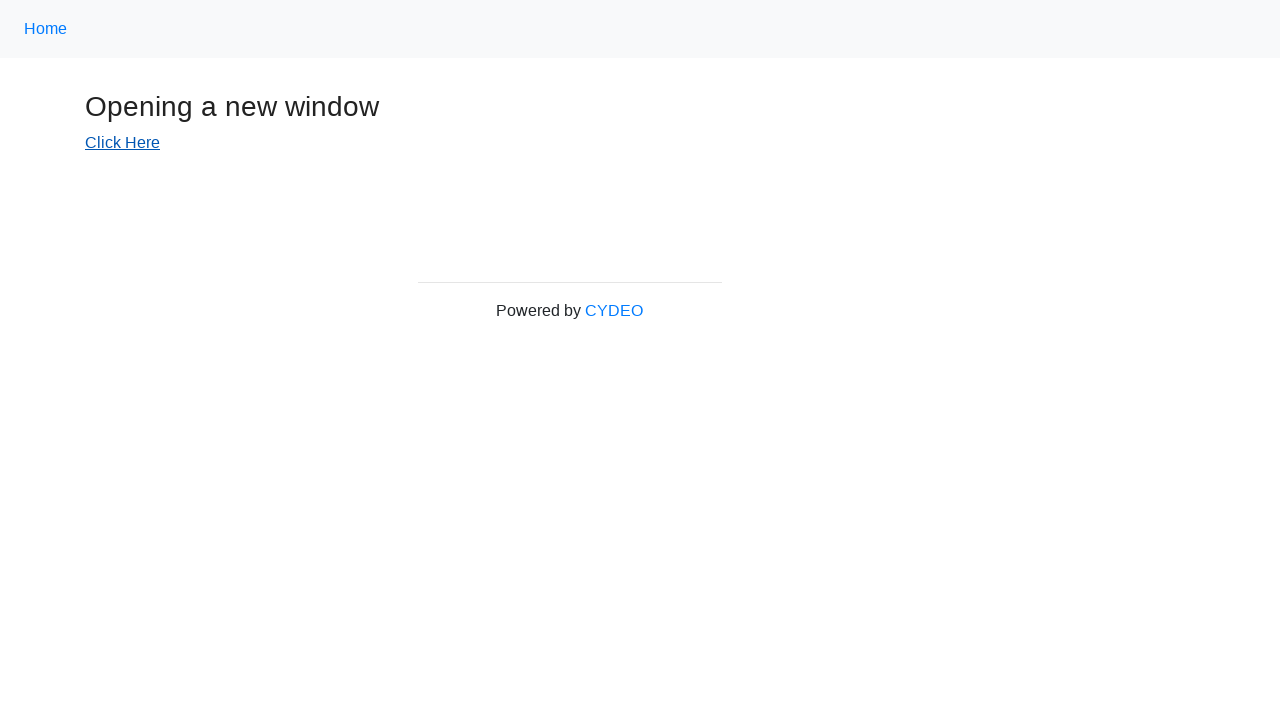

Retrieved reference to newly opened window
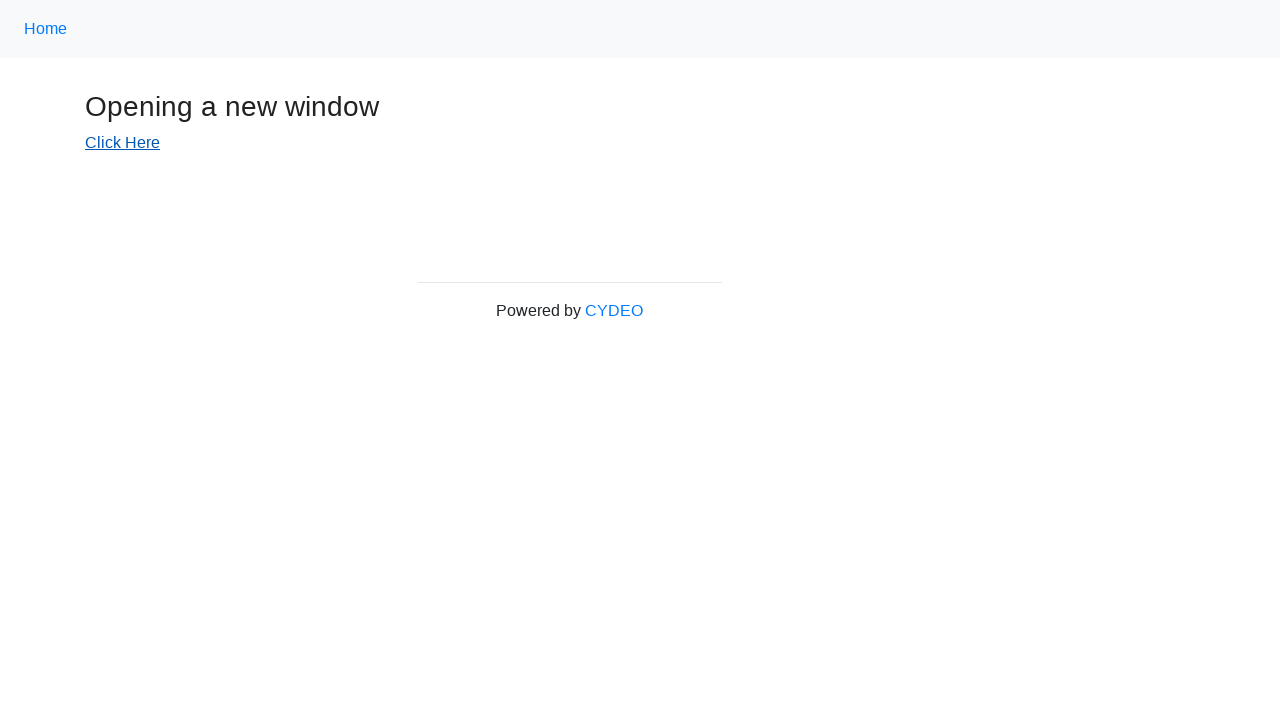

Waited for new page to load
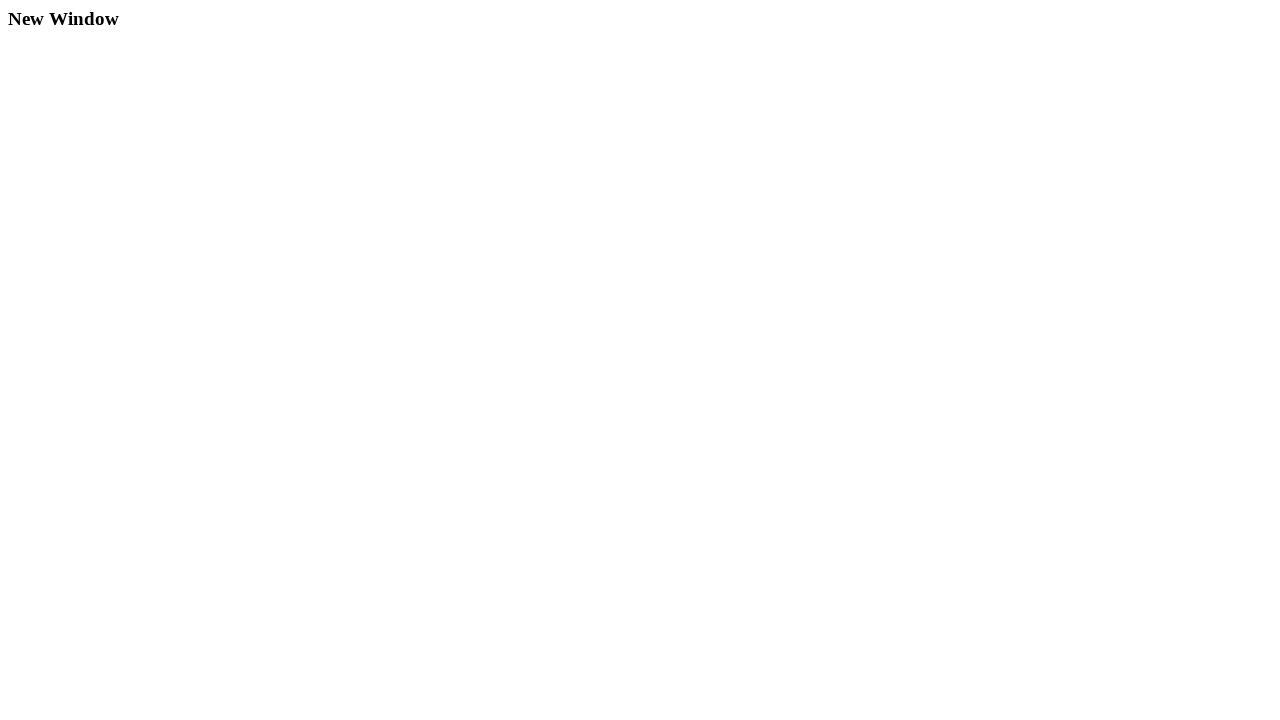

Verified new window title is 'New Window'
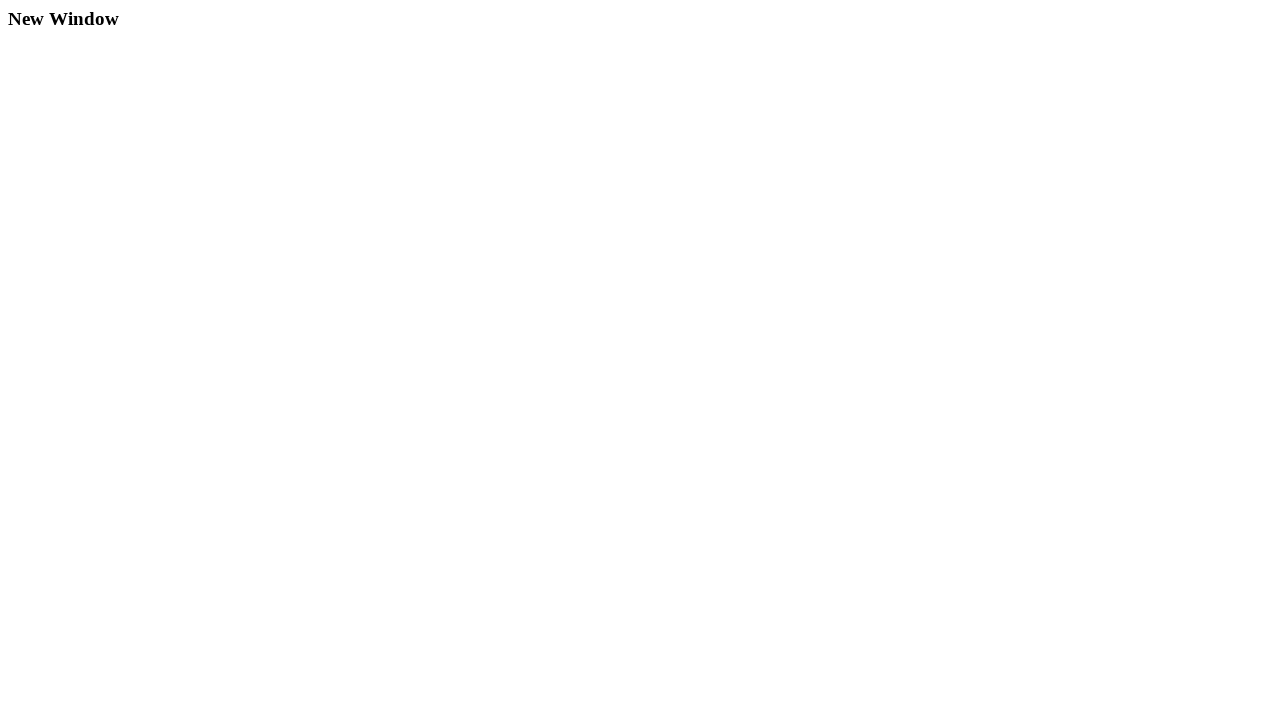

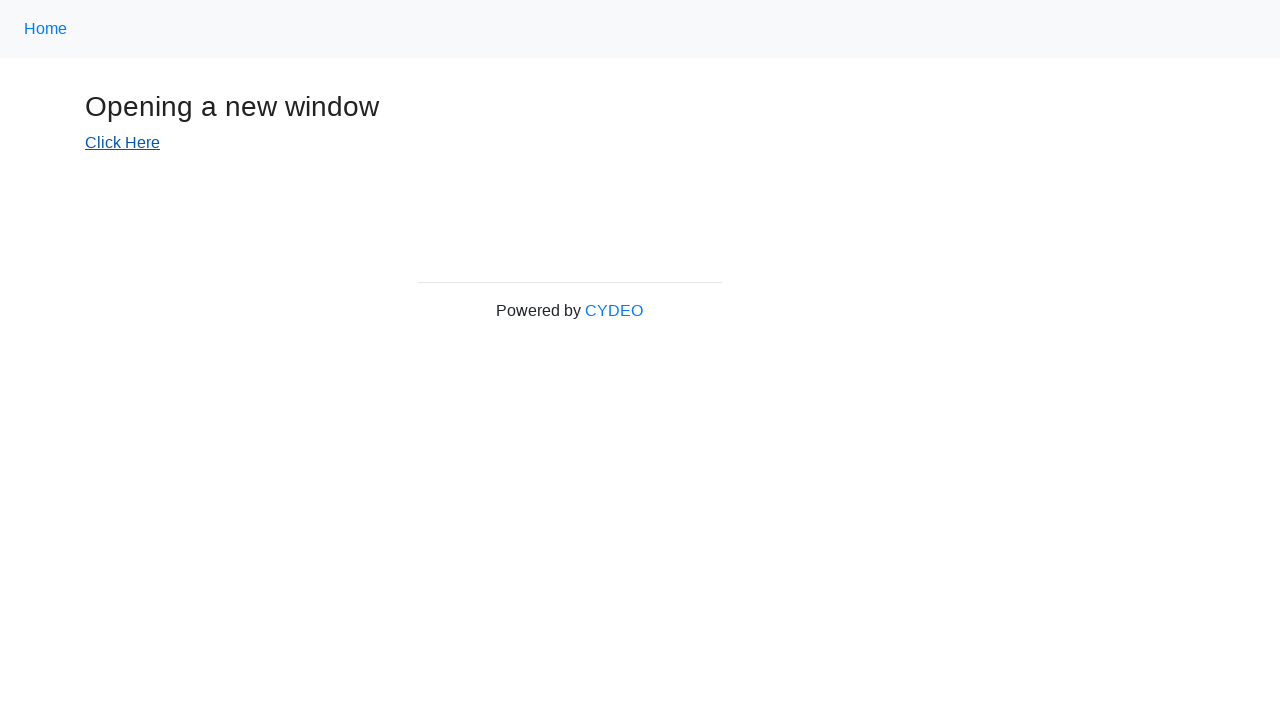